Tests table search functionality by entering a search term and waiting for filtered results

Starting URL: https://www.lambdatest.com/selenium-playground/table-sort-search-demo

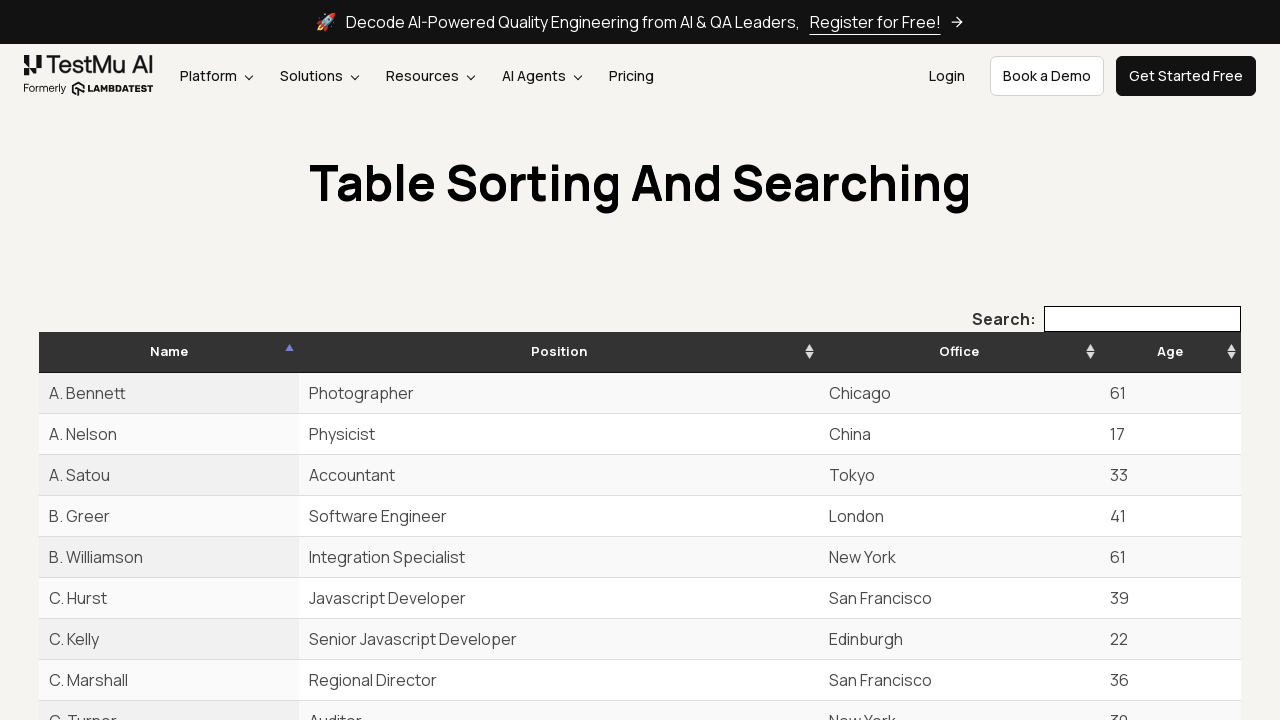

Entered search term 'Bennet' in table search box on #example_filter input
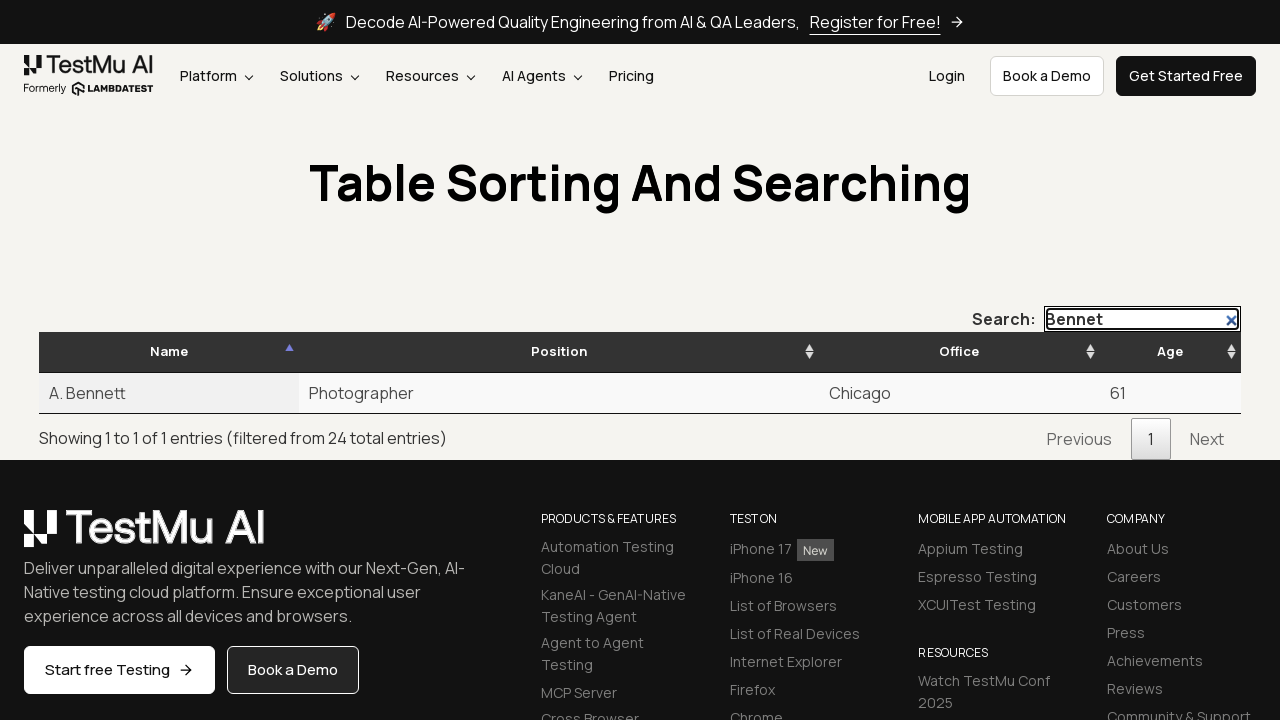

Table filtered successfully with results containing 'Bennet'
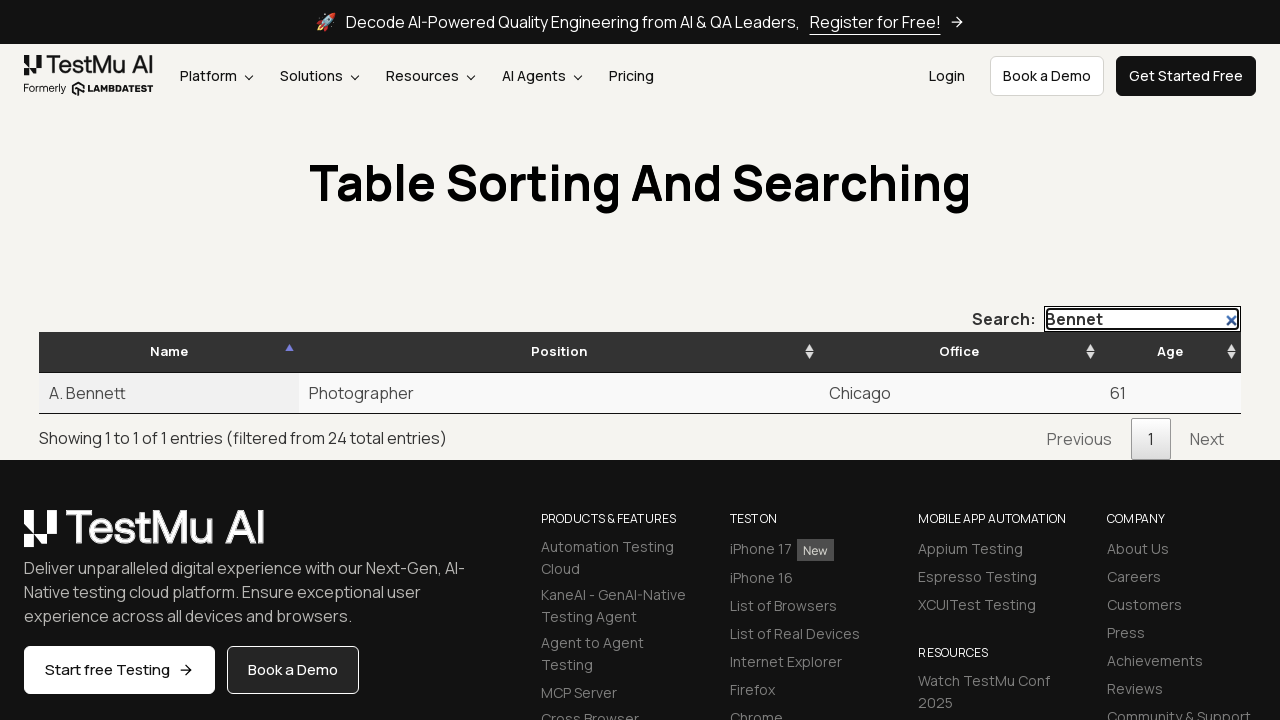

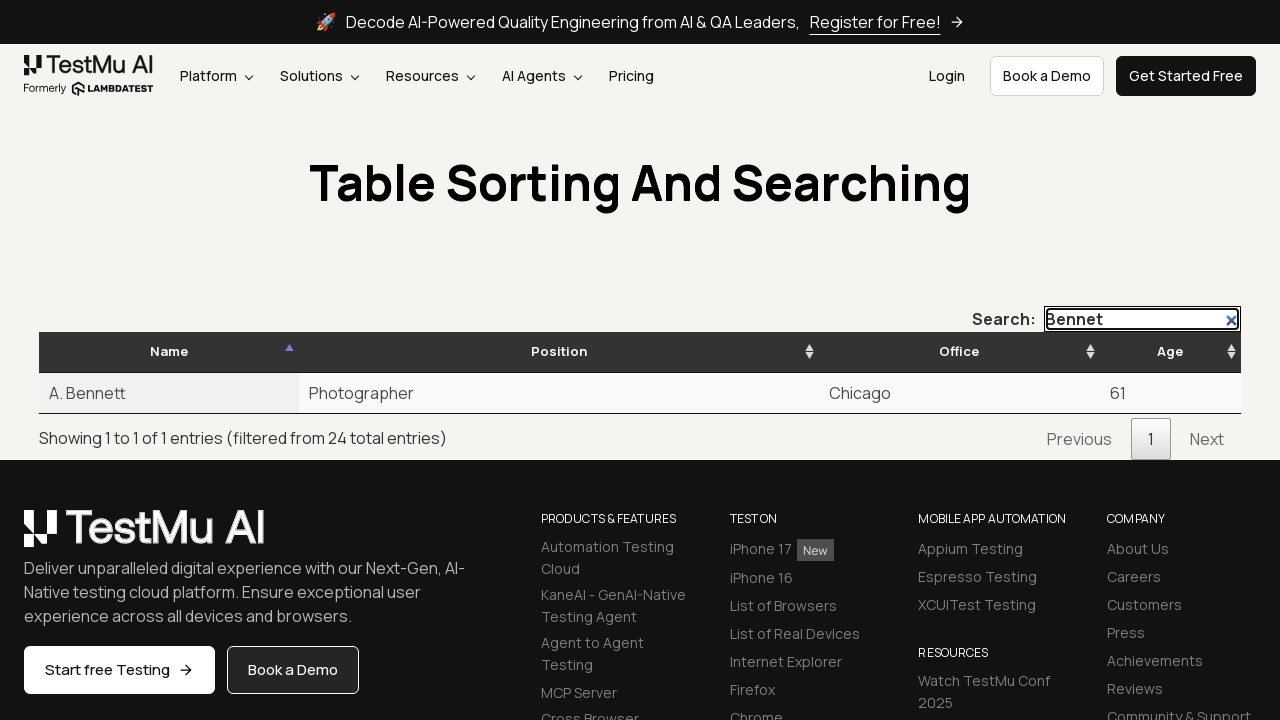